Navigates to NSE India market data page for most active equities and verifies that the stock data table loads correctly

Starting URL: https://www.nseindia.com/market-data/most-active-equities

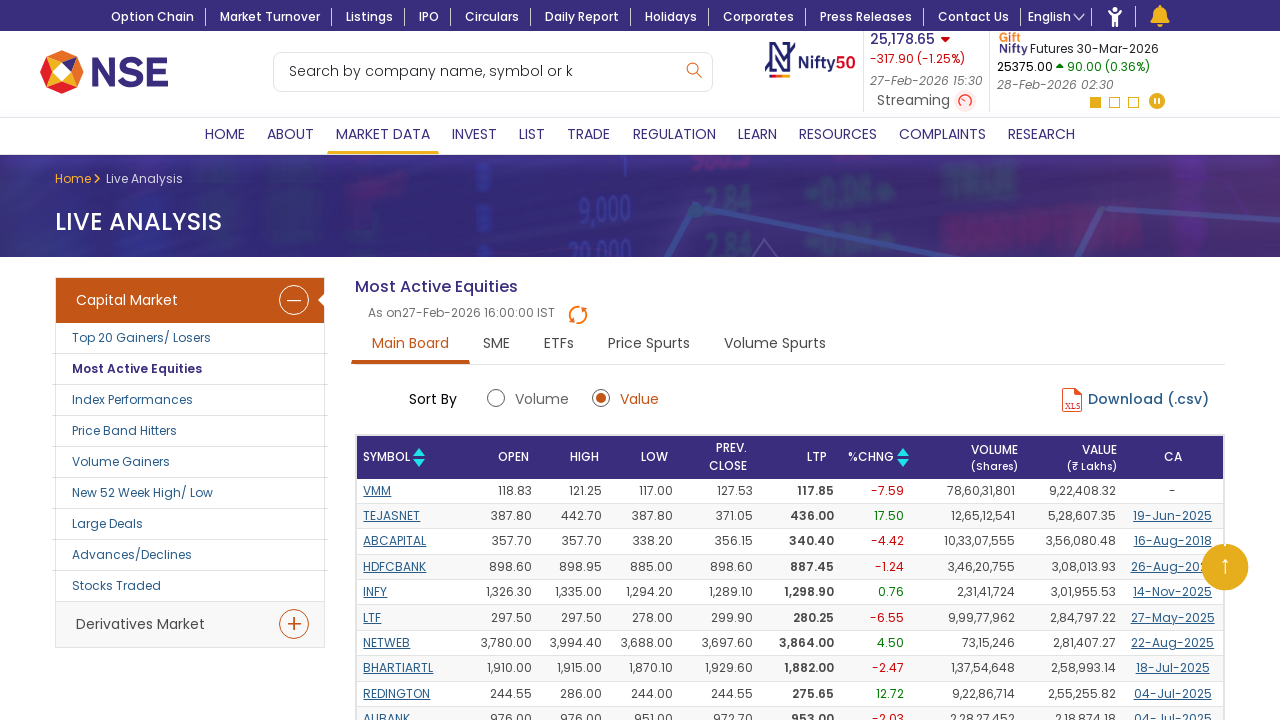

Navigated to NSE India most active equities page
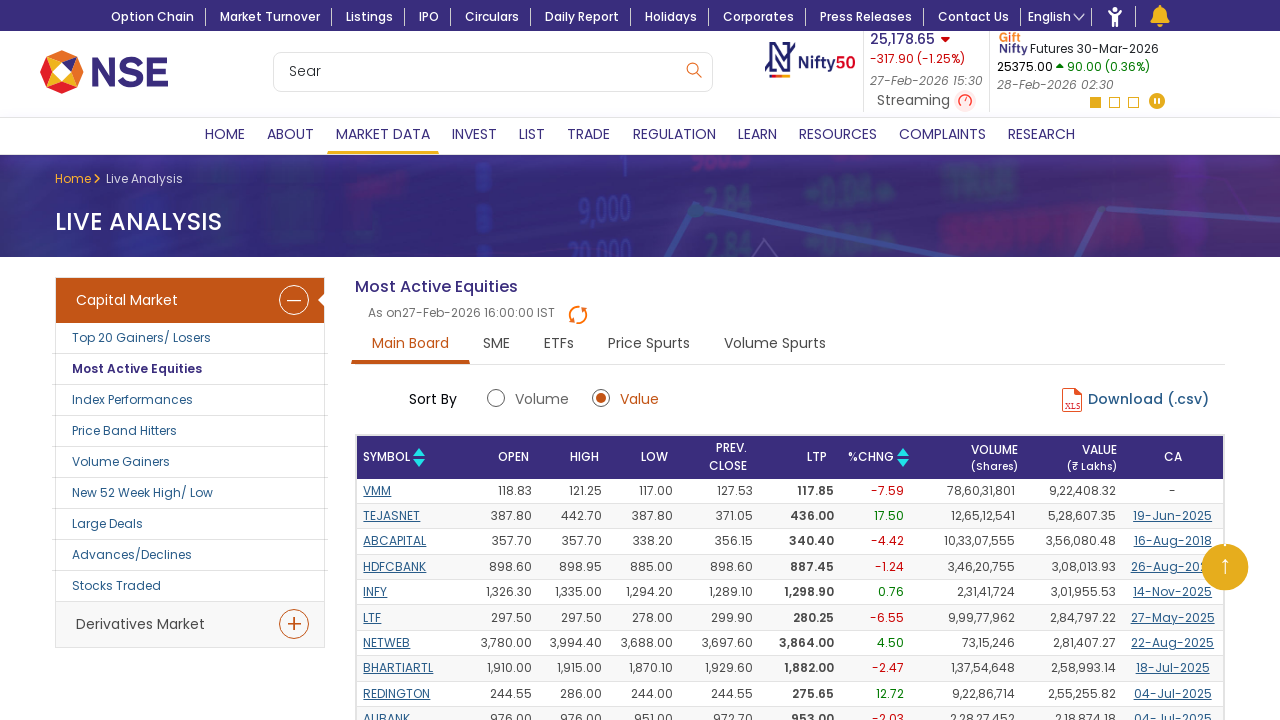

Most active equities table loaded successfully
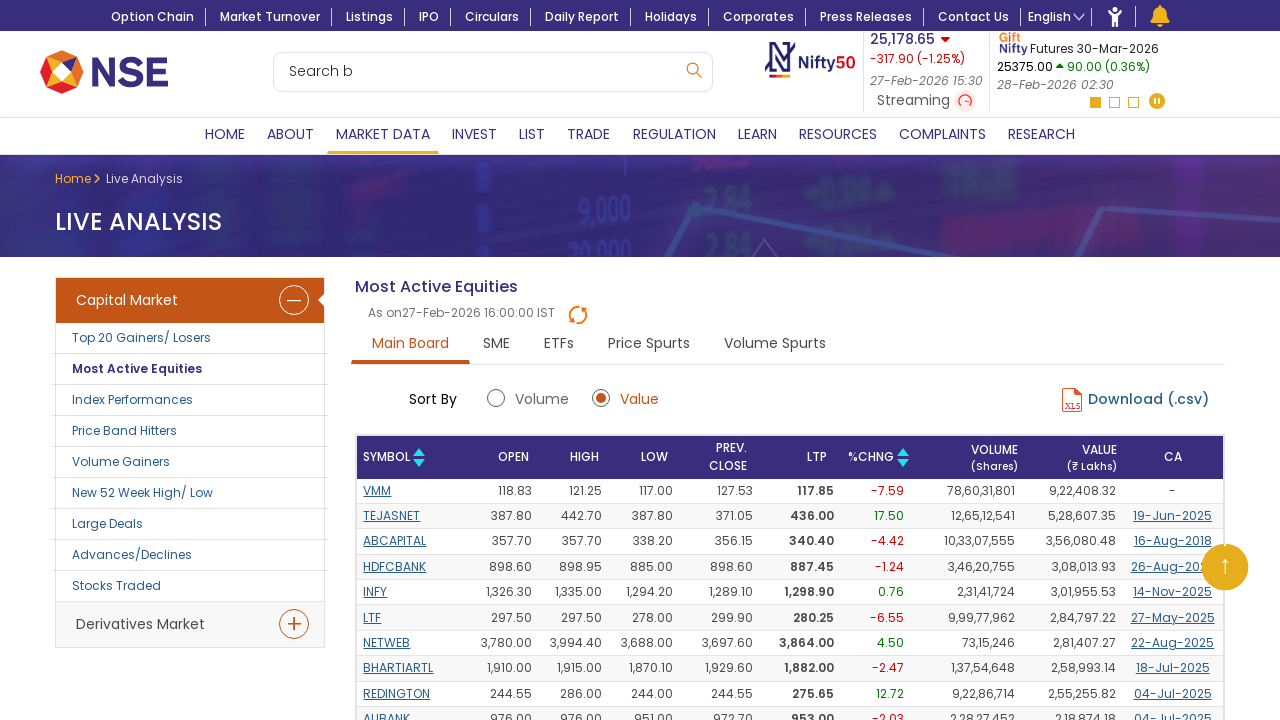

Verified that table rows are present in the stock data table
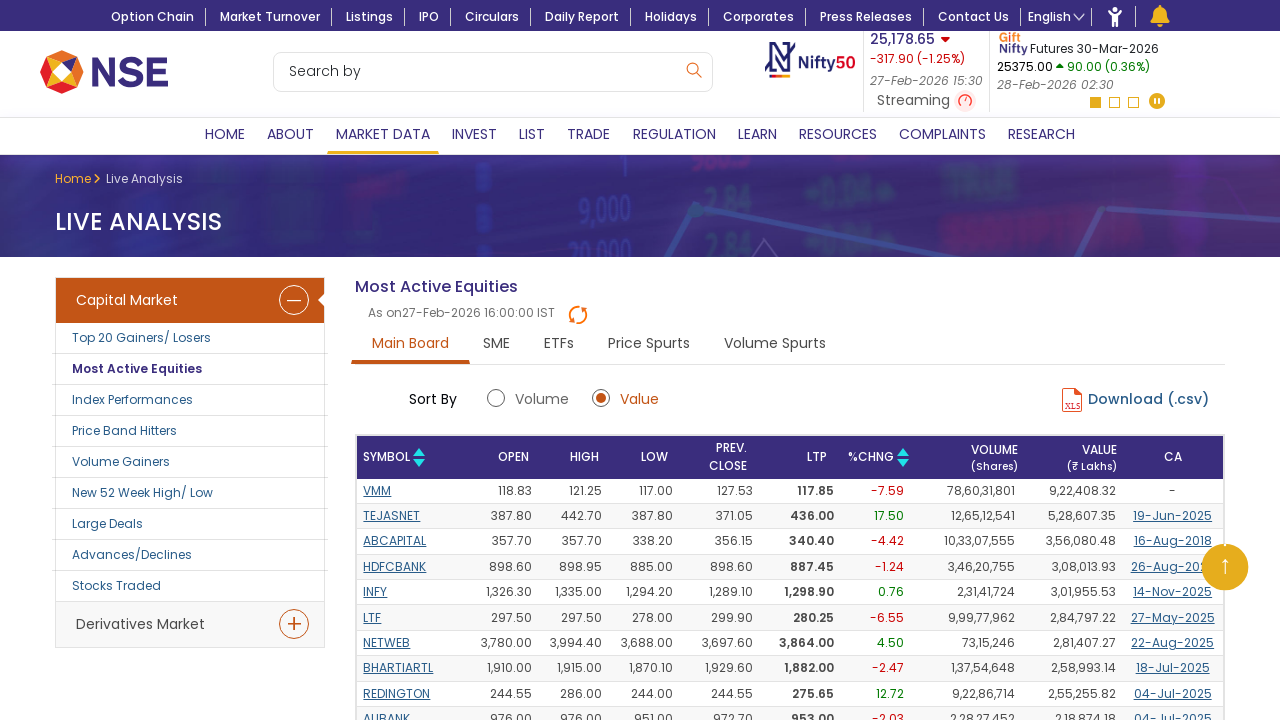

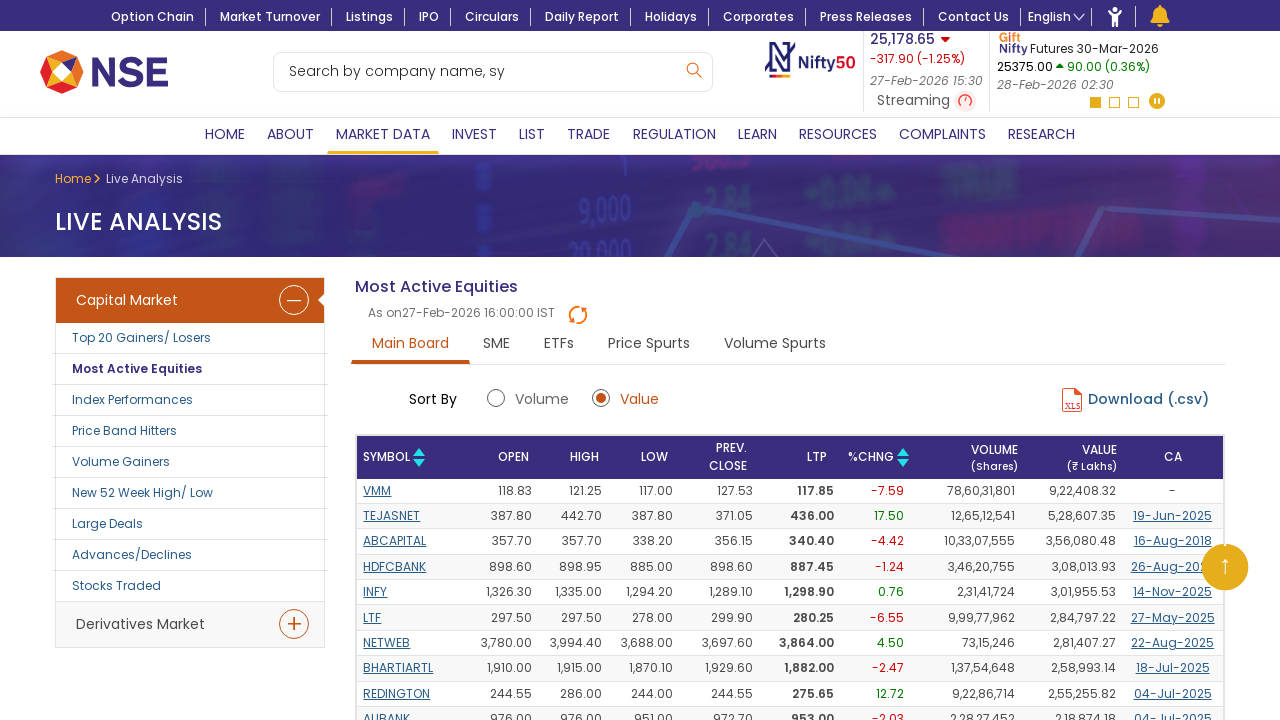